Tests that pressing Escape cancels editing and restores the original text

Starting URL: https://demo.playwright.dev/todomvc

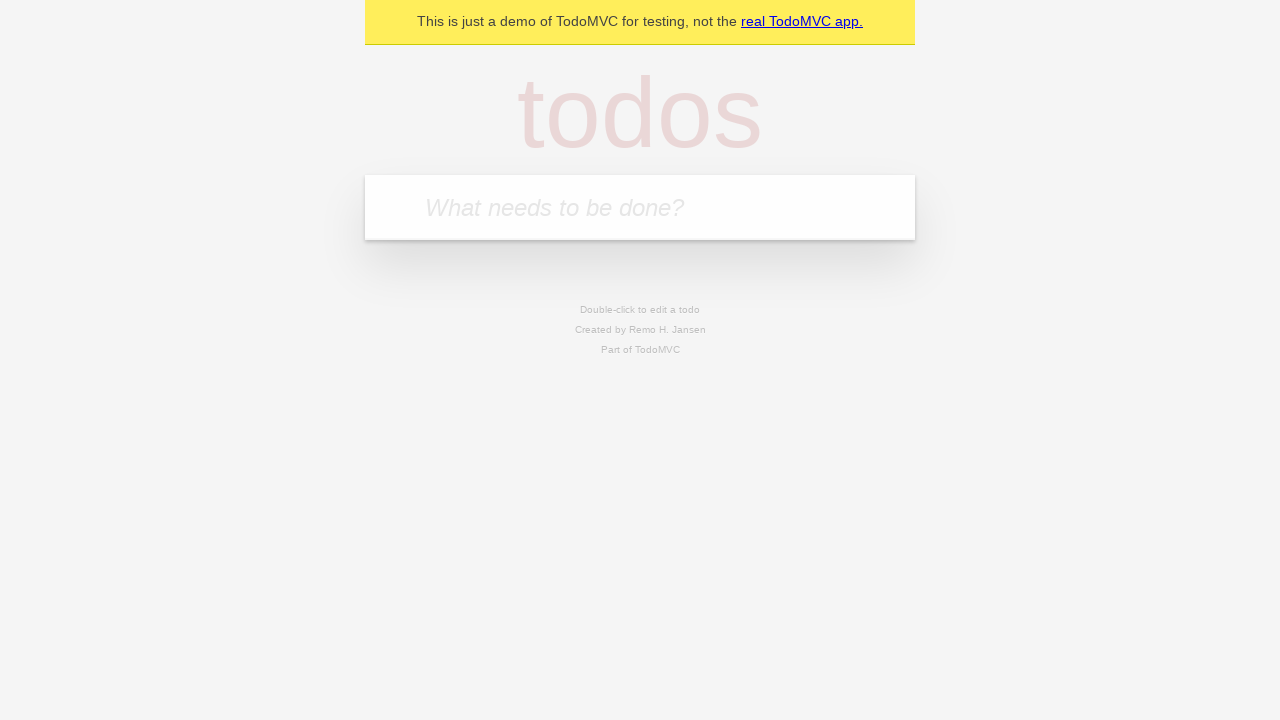

Filled todo input with 'buy some cheese' on internal:attr=[placeholder="What needs to be done?"i]
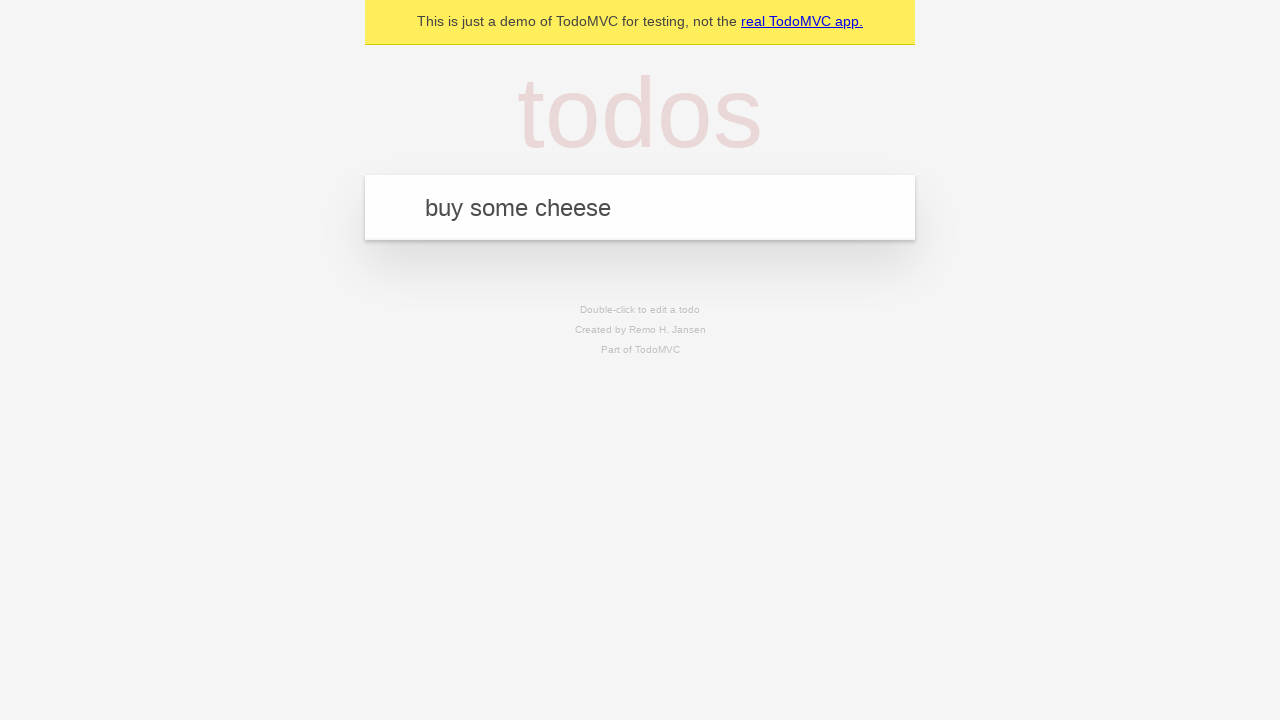

Pressed Enter to add first todo on internal:attr=[placeholder="What needs to be done?"i]
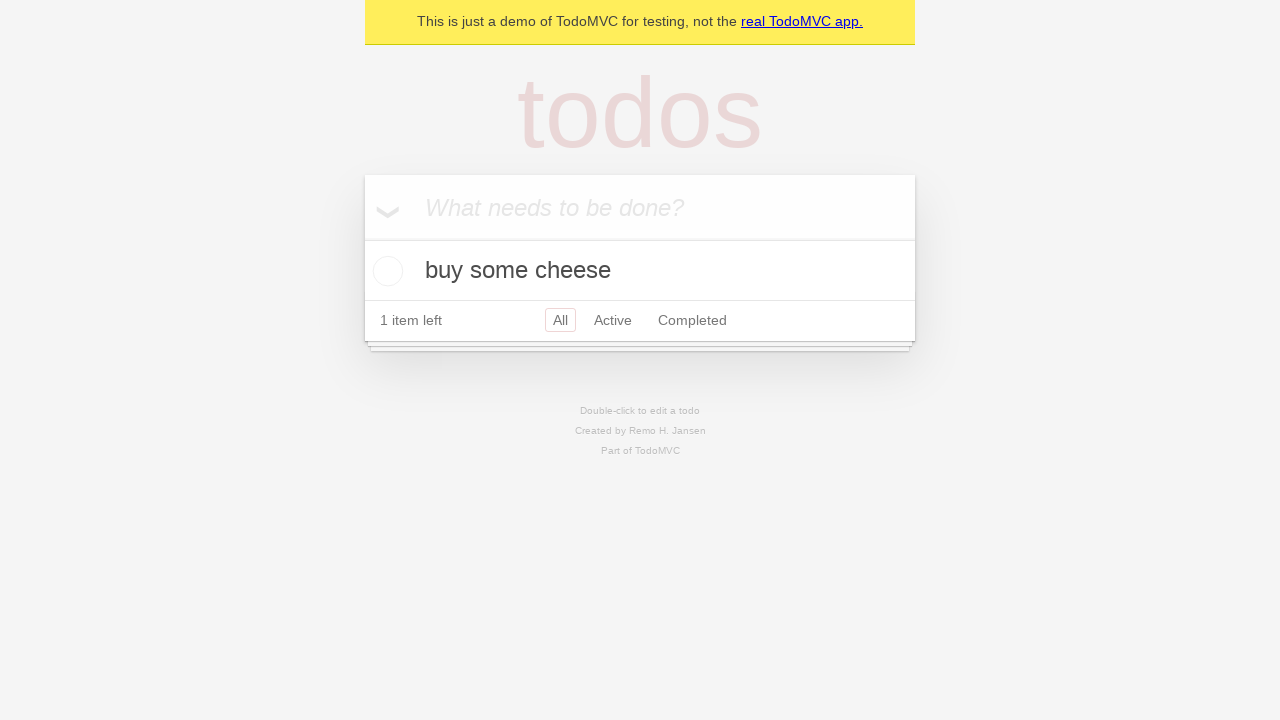

Filled todo input with 'feed the cat' on internal:attr=[placeholder="What needs to be done?"i]
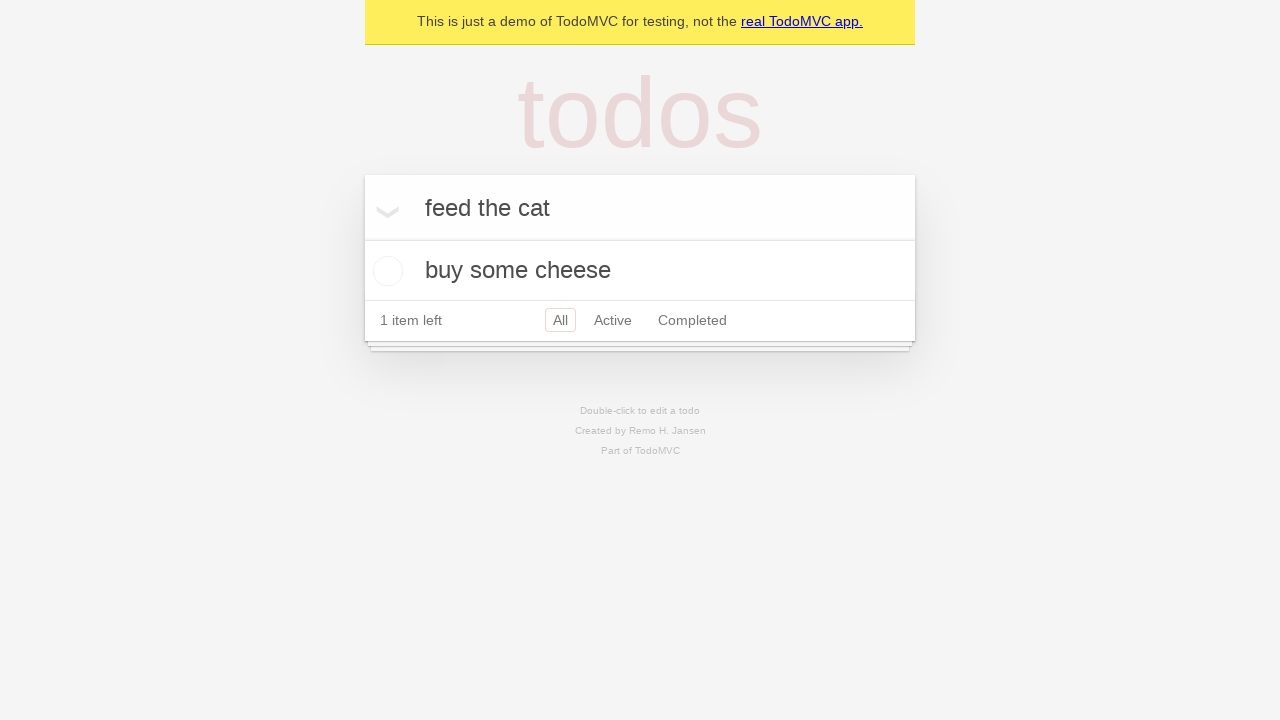

Pressed Enter to add second todo on internal:attr=[placeholder="What needs to be done?"i]
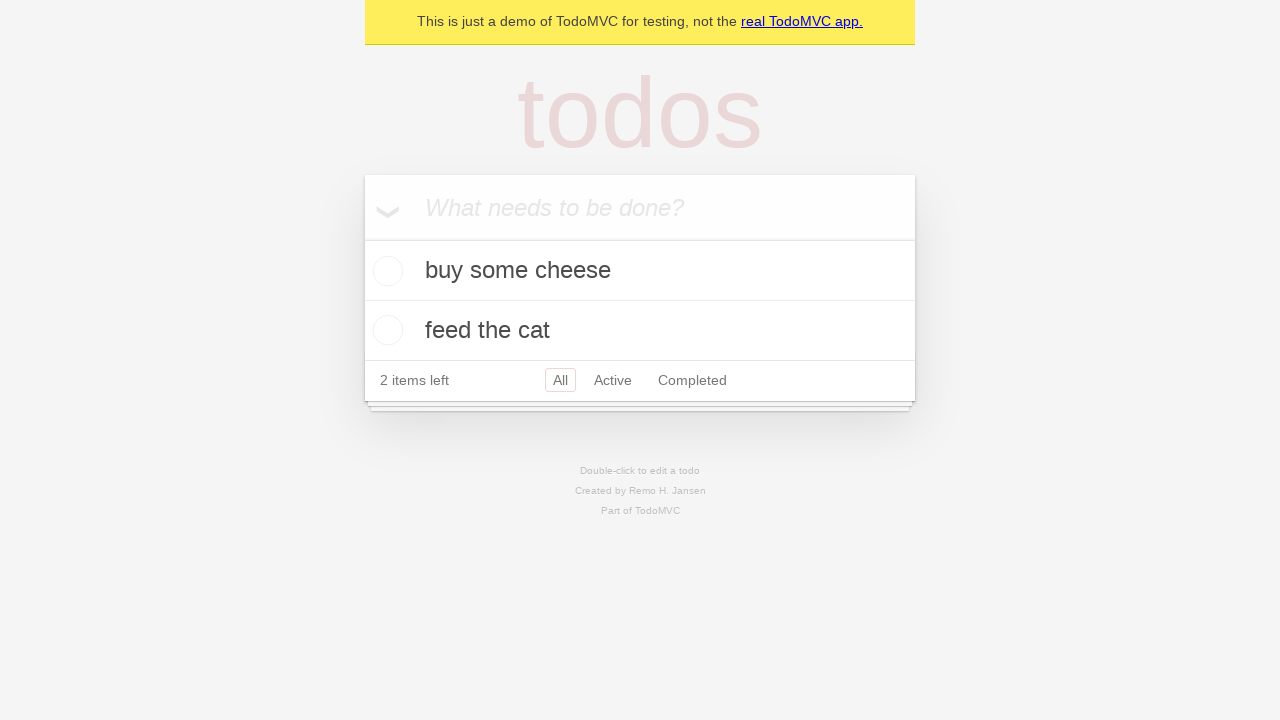

Filled todo input with 'book a doctors appointment' on internal:attr=[placeholder="What needs to be done?"i]
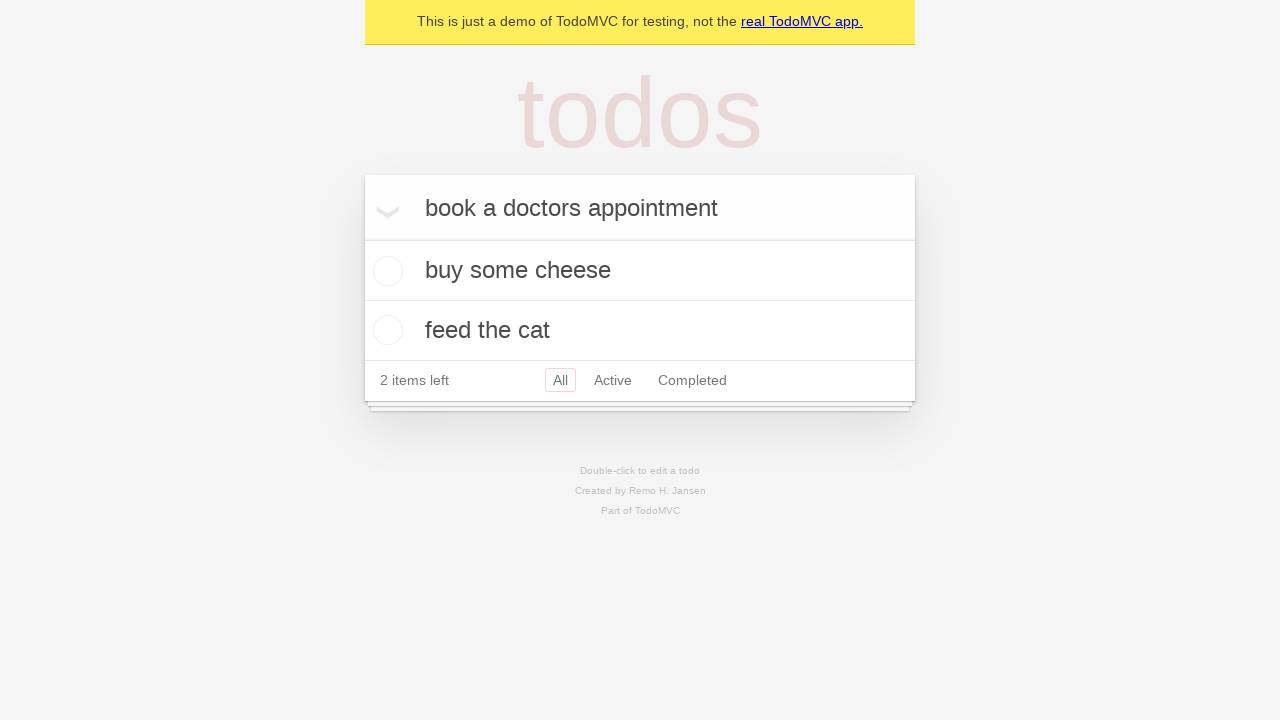

Pressed Enter to add third todo on internal:attr=[placeholder="What needs to be done?"i]
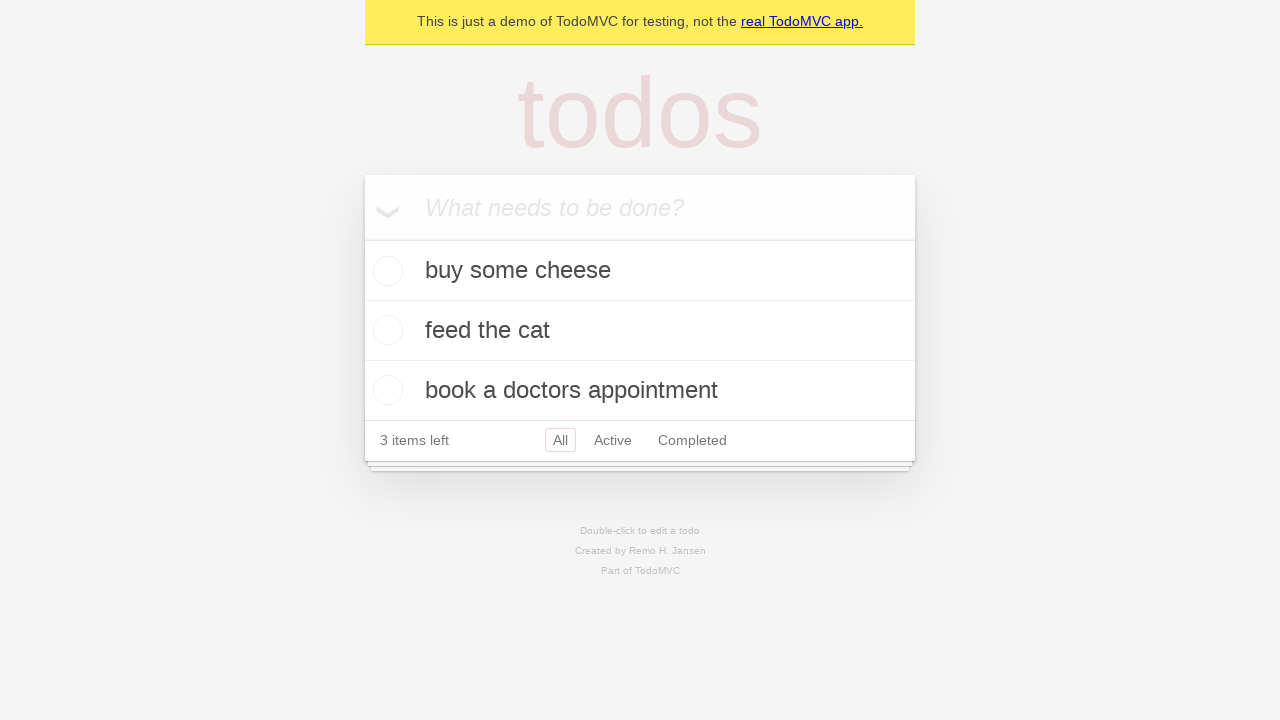

Double-clicked second todo item to enter edit mode at (640, 331) on internal:testid=[data-testid="todo-item"s] >> nth=1
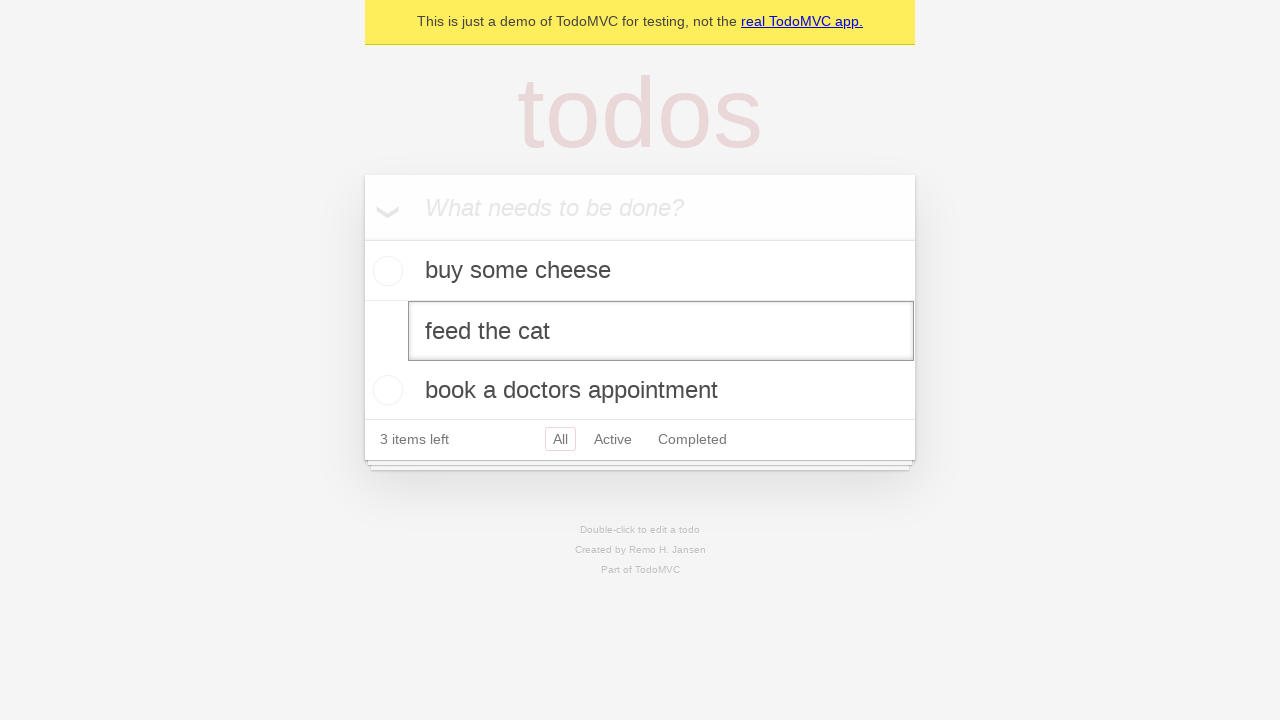

Filled edit textbox with 'buy some sausages' on internal:testid=[data-testid="todo-item"s] >> nth=1 >> internal:role=textbox[nam
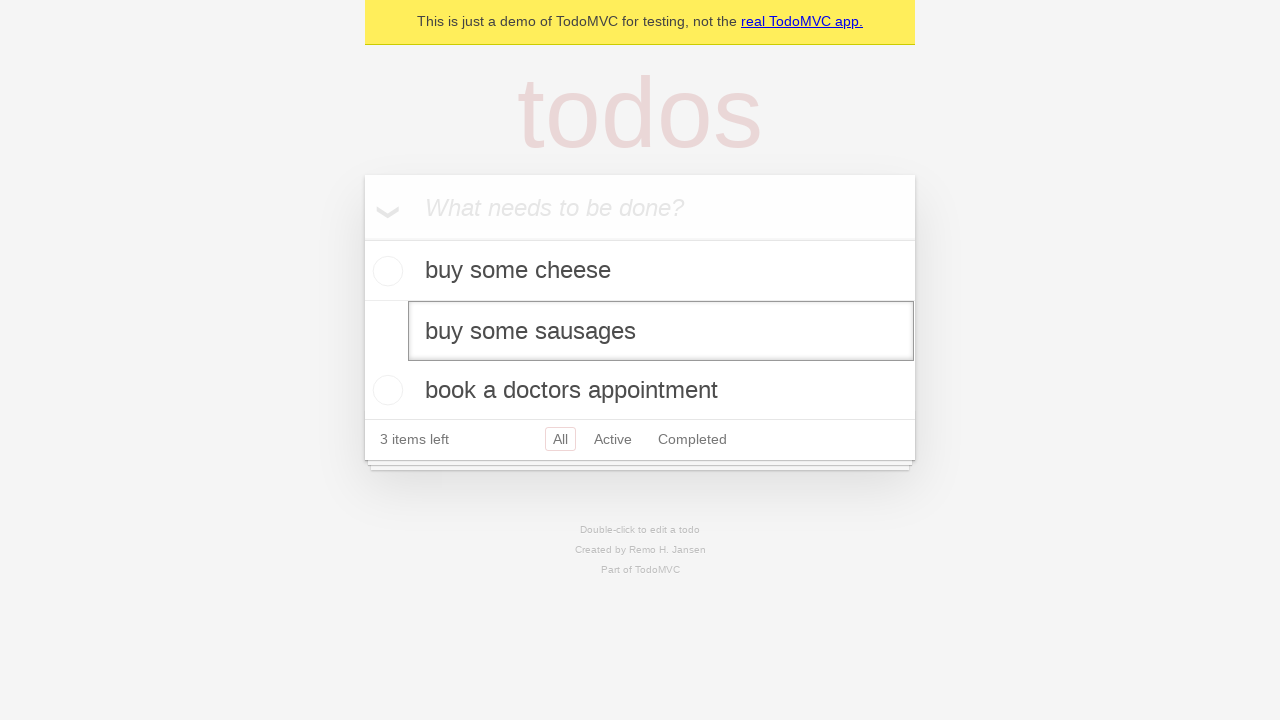

Pressed Escape to cancel edit and restore original text on internal:testid=[data-testid="todo-item"s] >> nth=1 >> internal:role=textbox[nam
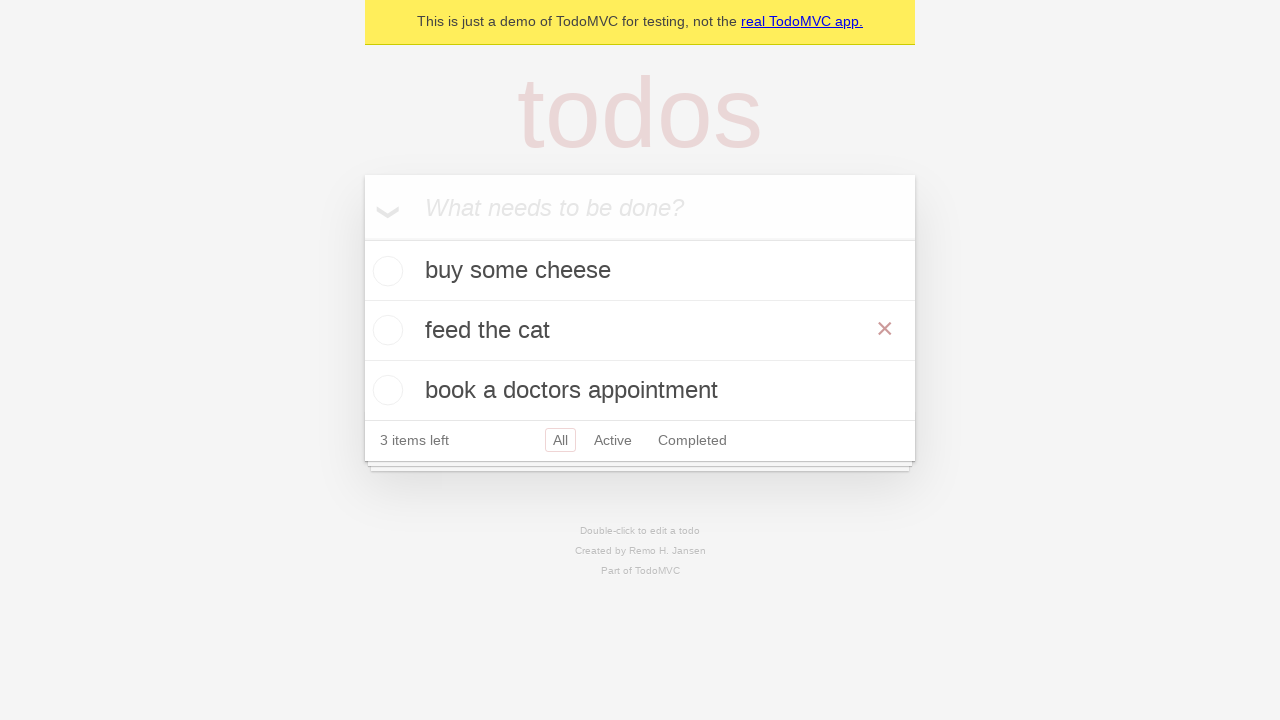

Waited for edit mode to cancel and todo title to be visible
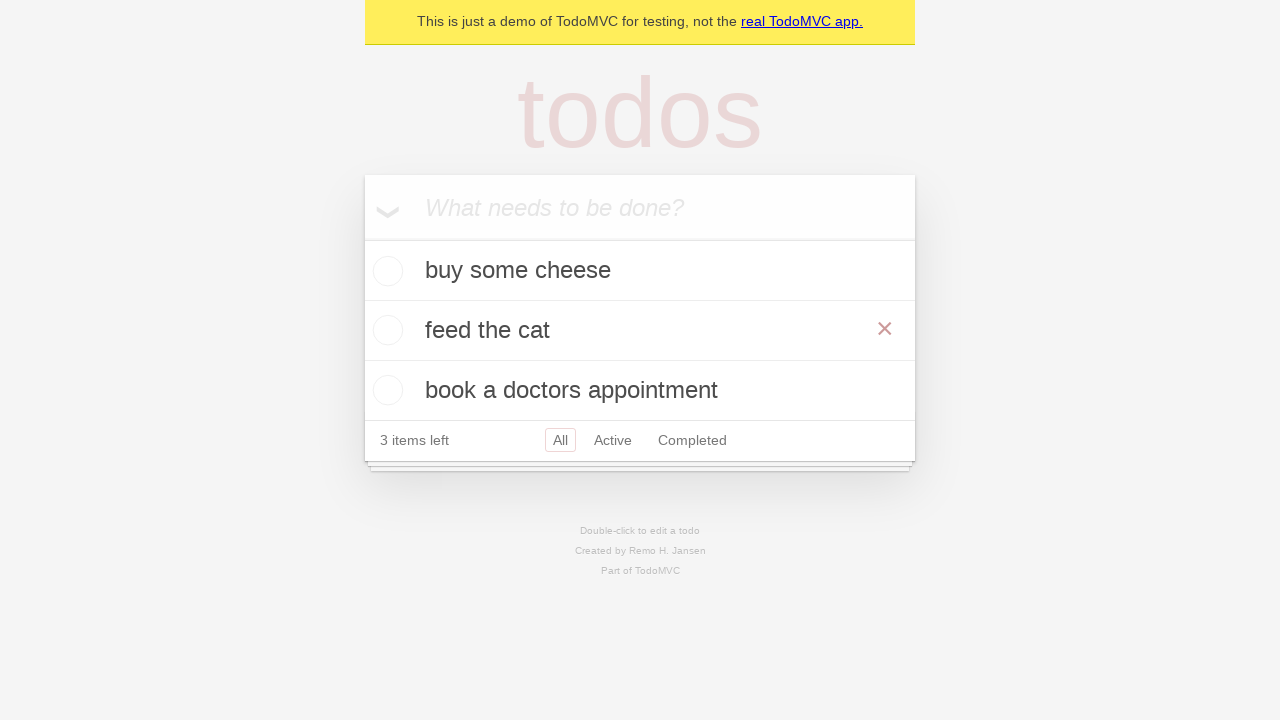

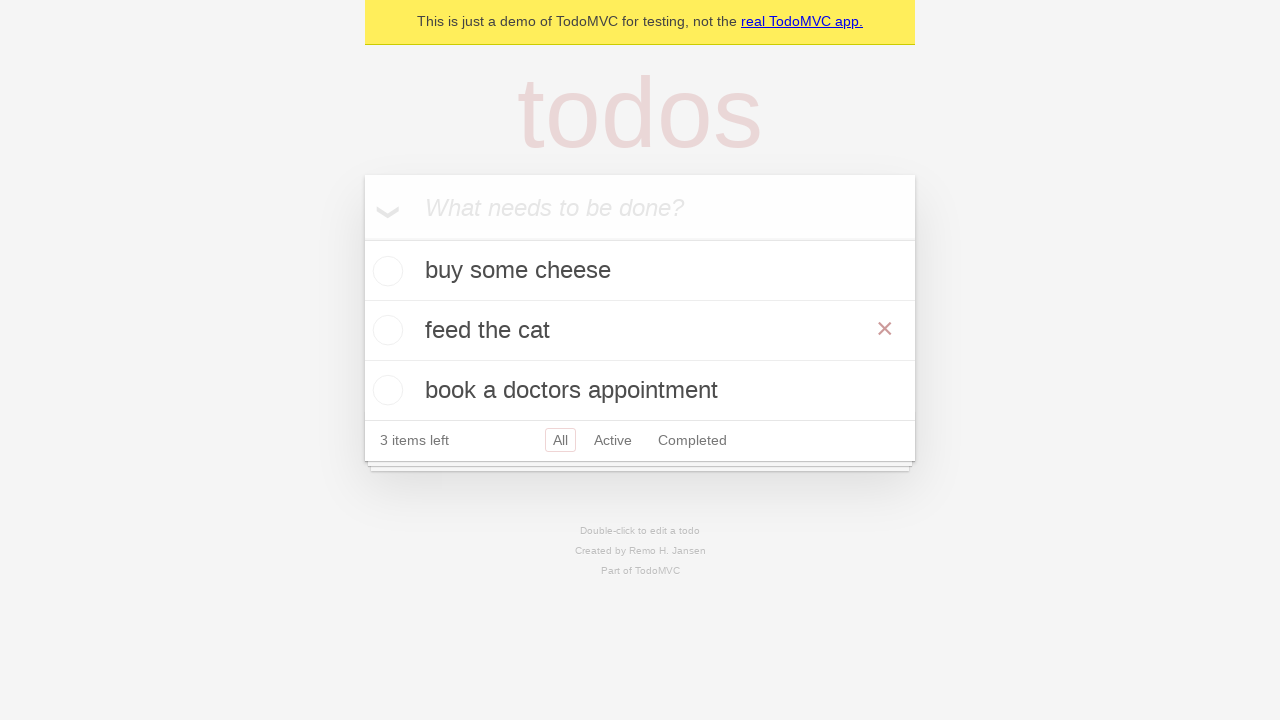